Tests dynamic content loading by clicking a start button and waiting for "Hello World!" text to appear

Starting URL: https://the-internet.herokuapp.com/dynamic_loading/1

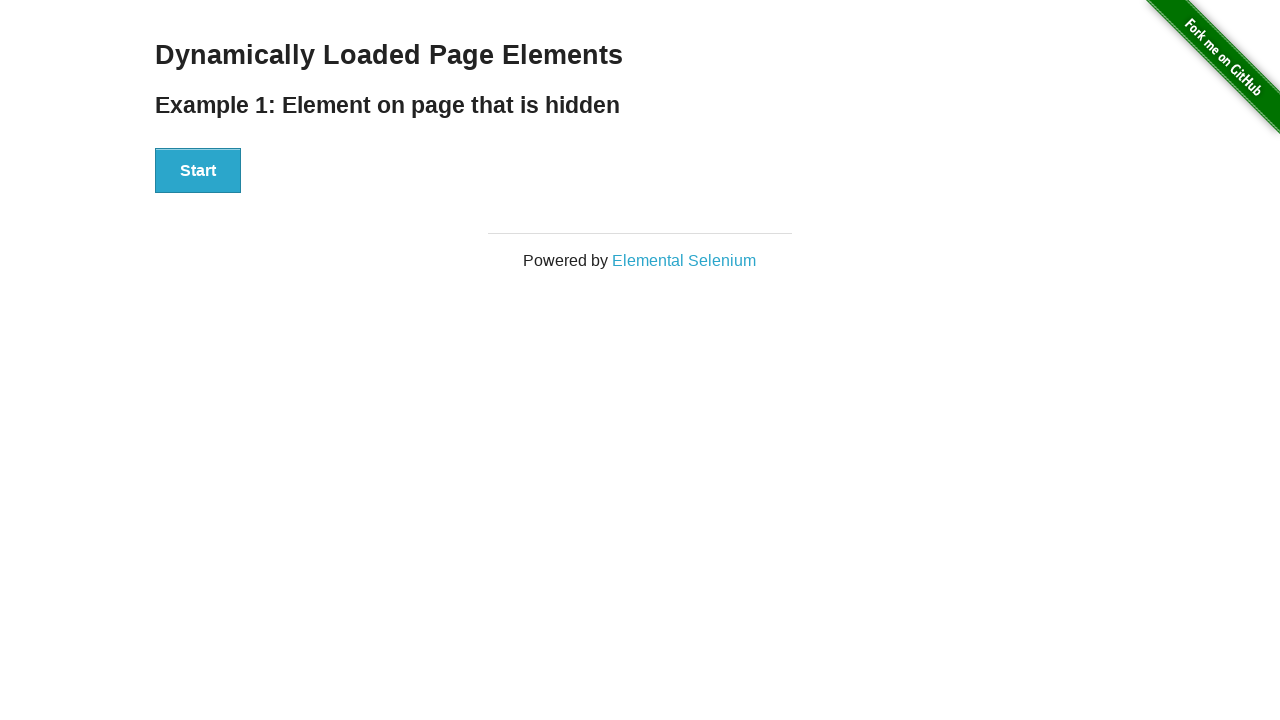

Clicked Start button to trigger dynamic content loading at (198, 171) on xpath=//button[text()='Start']
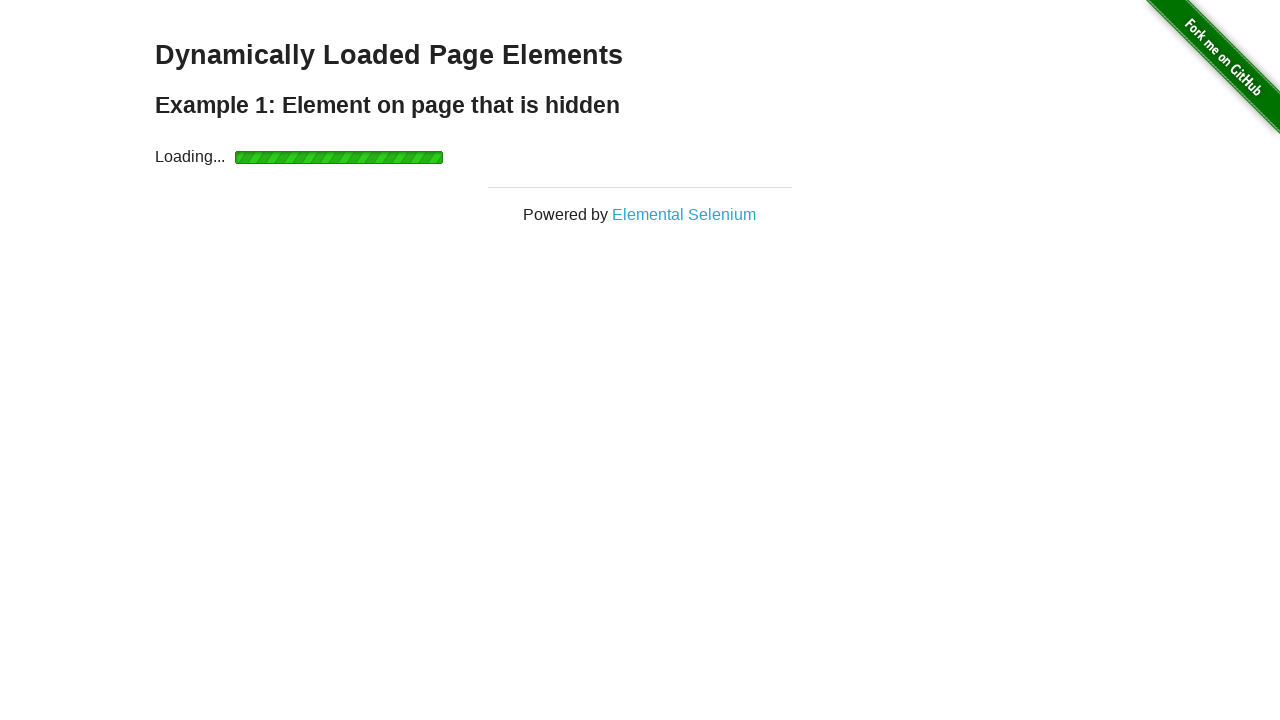

Waited for 'Hello World!' text to appear and become visible
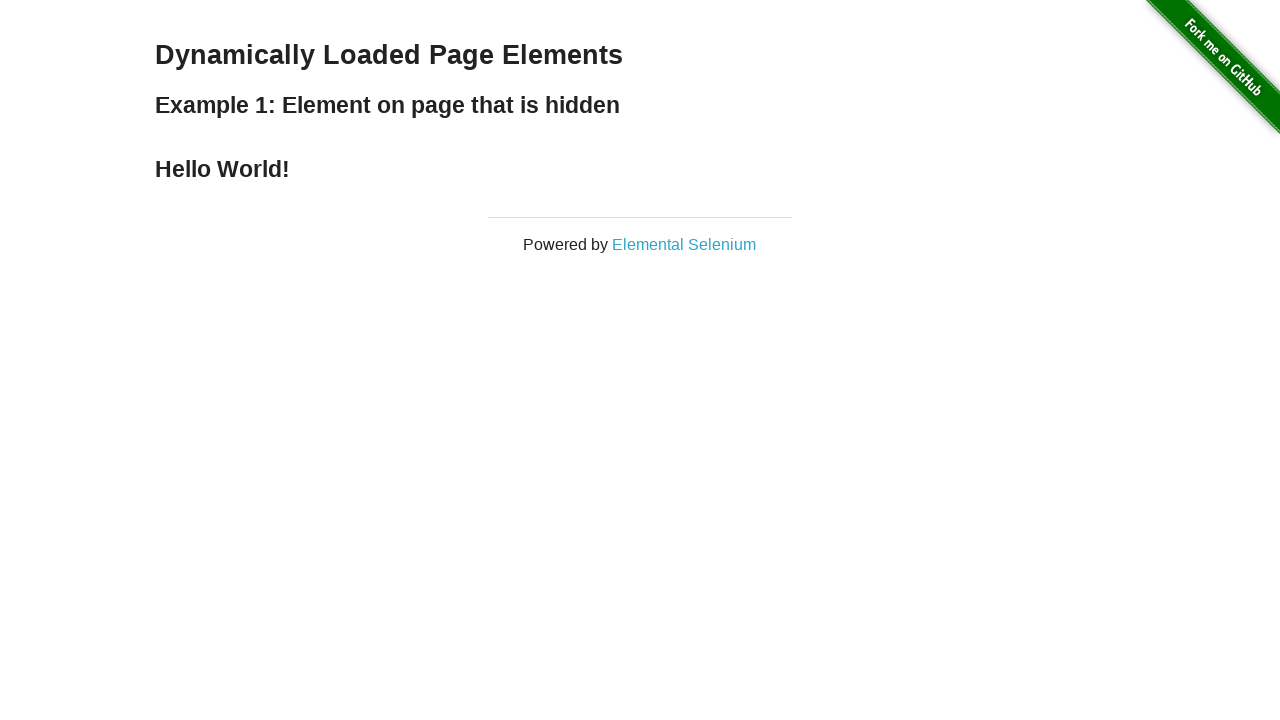

Located 'Hello World!' element
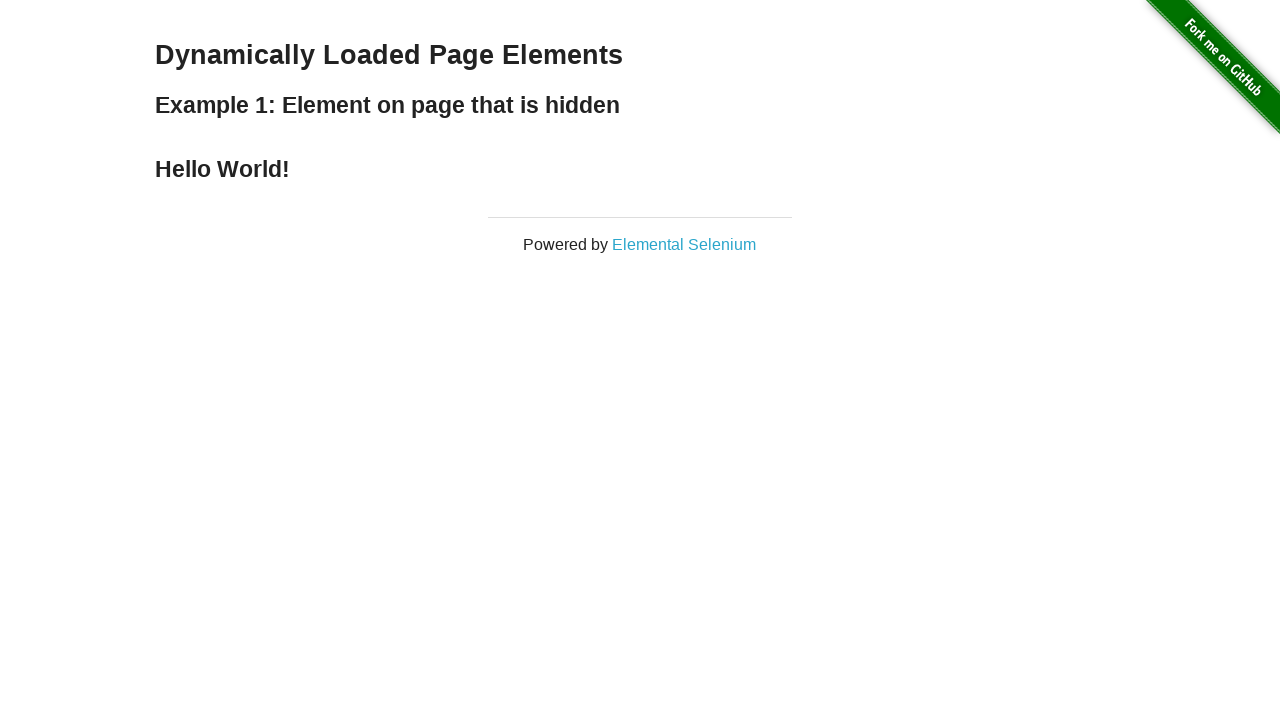

Verified 'Hello World!' element is visible
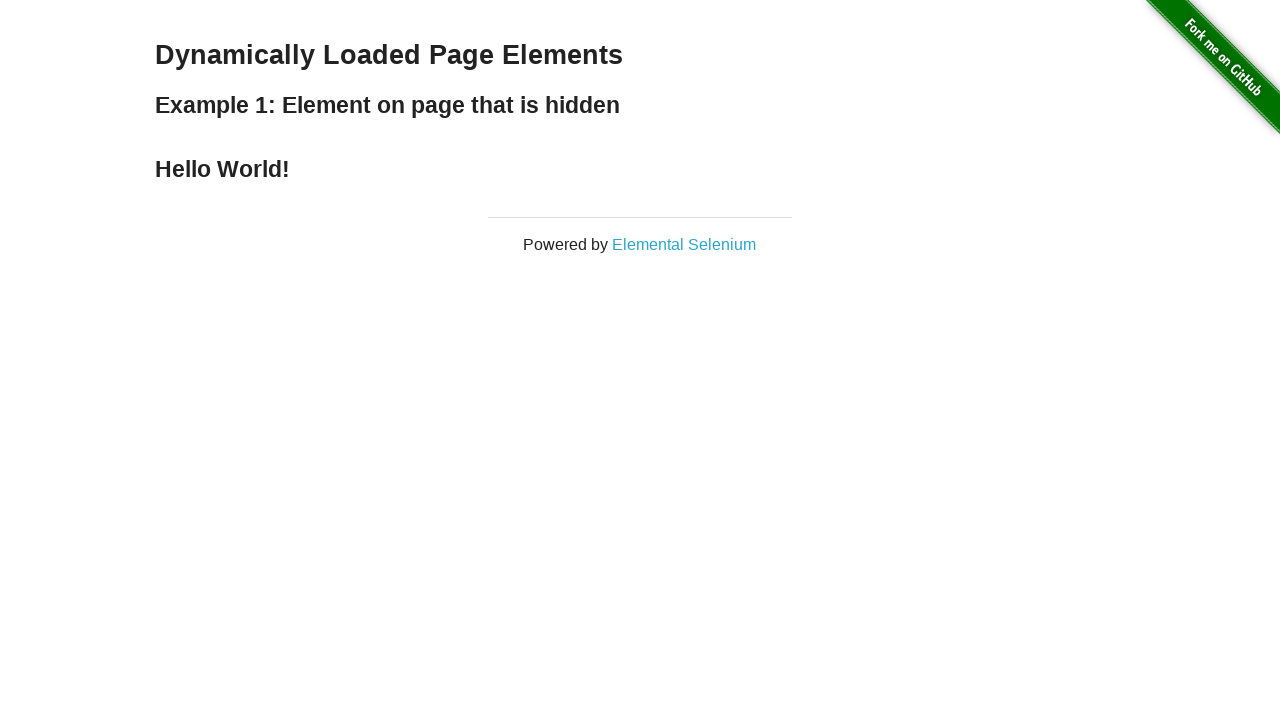

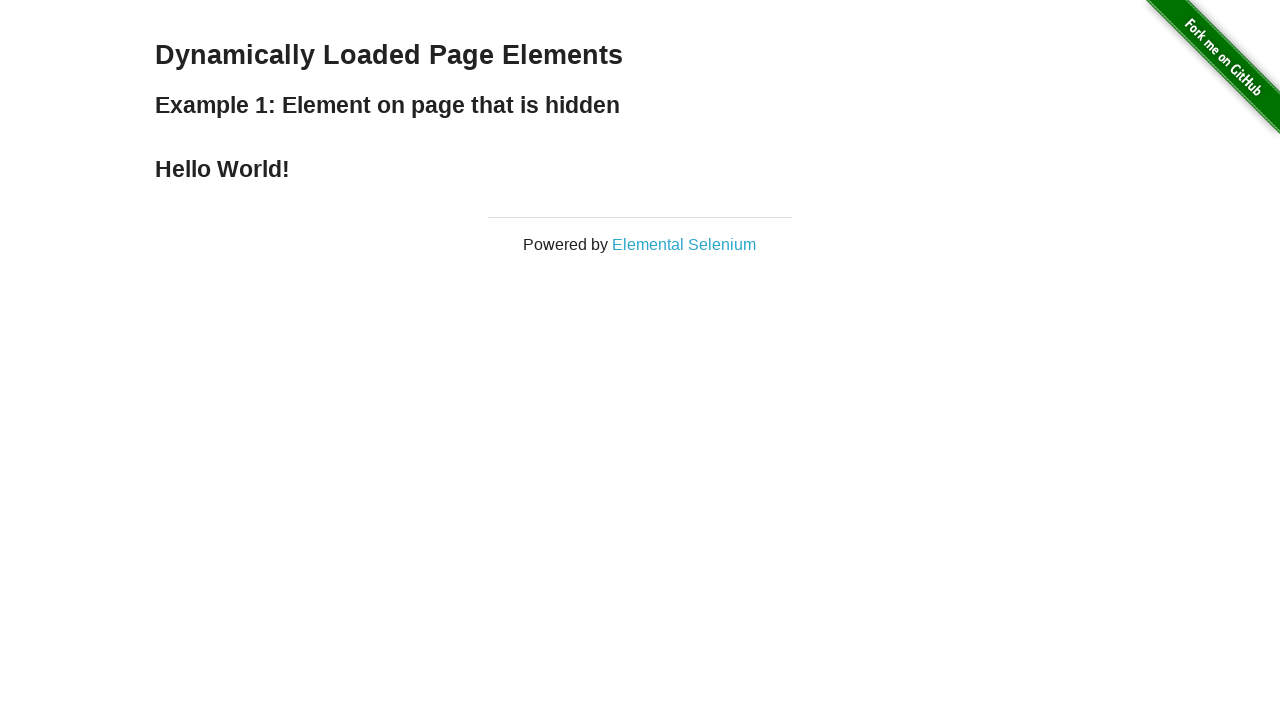